Tests window handling by clicking a link that opens a new window, switching to the new window, and verifying that the expected text "New Window" is present on the page.

Starting URL: http://the-internet.herokuapp.com/windows

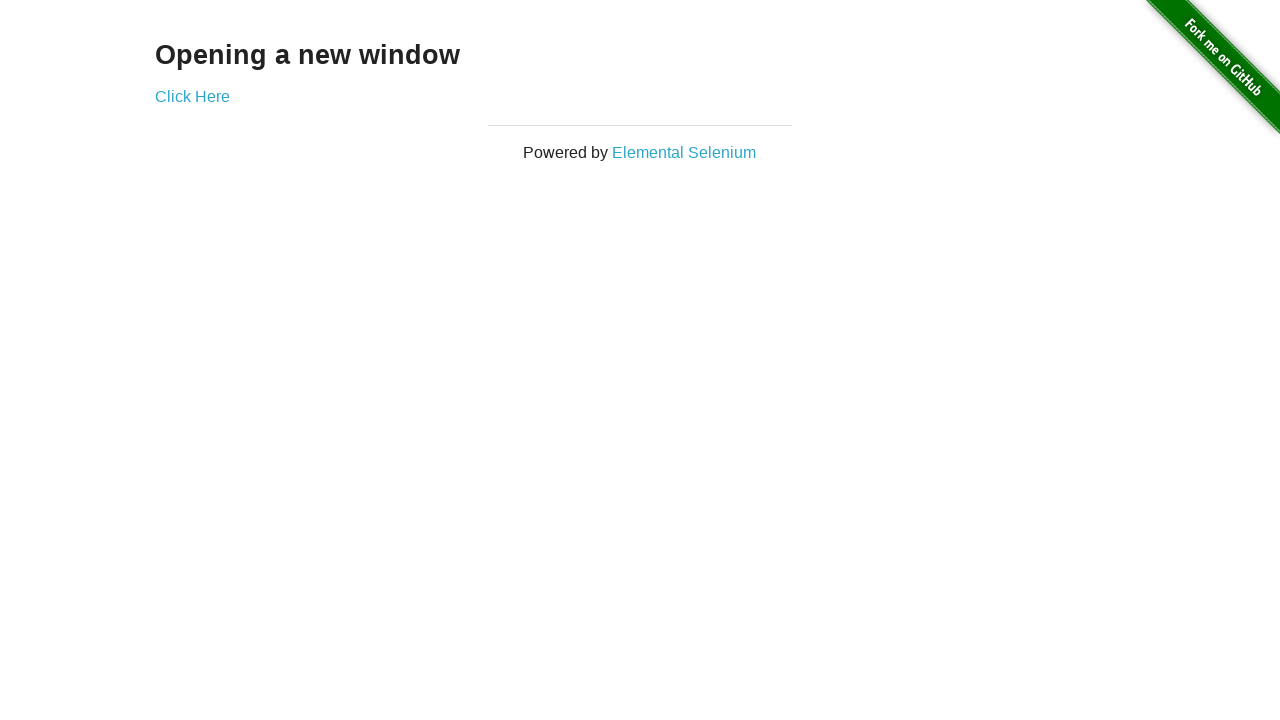

Clicked 'Click Here' link to open new window at (192, 96) on text=Click Here
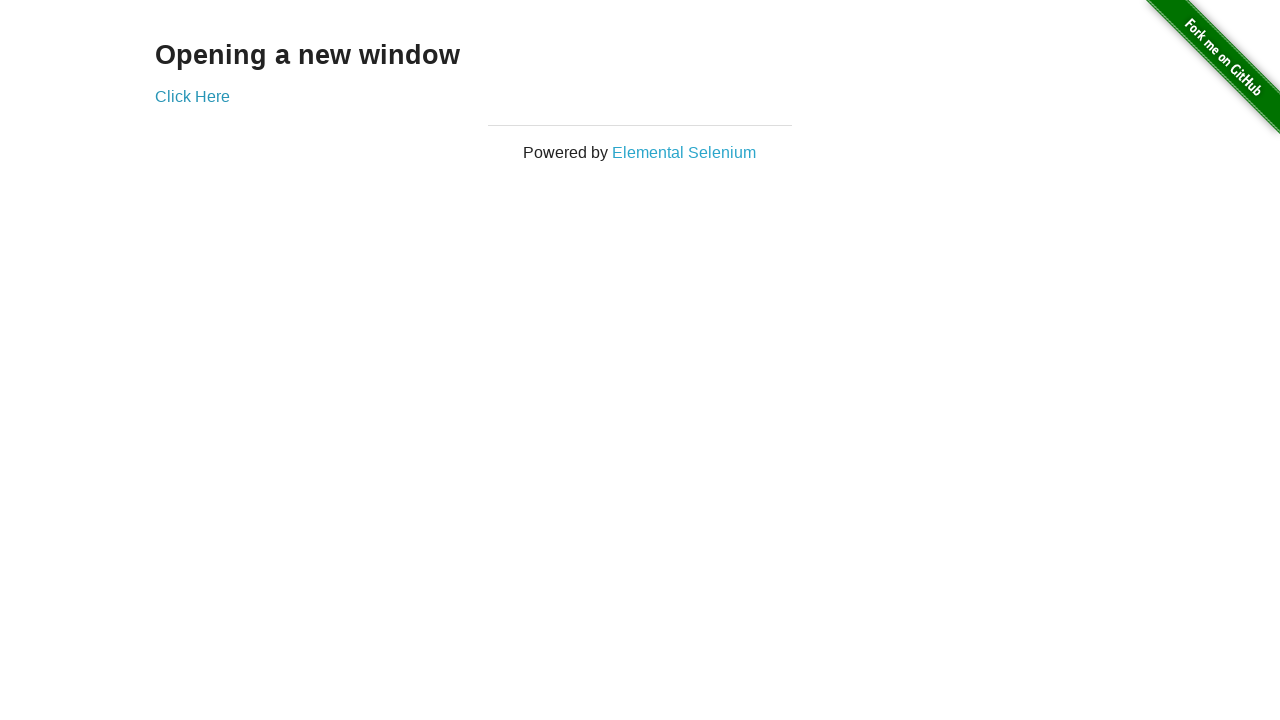

Captured new window/page object
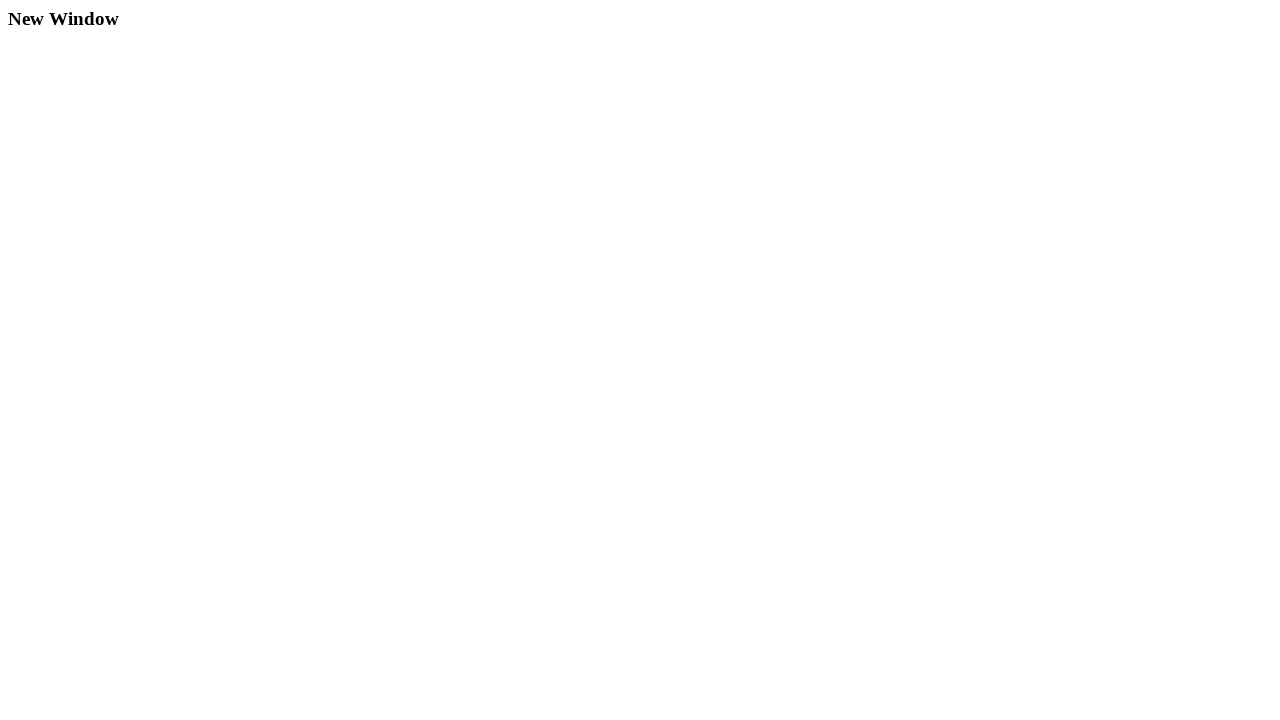

New window loaded completely
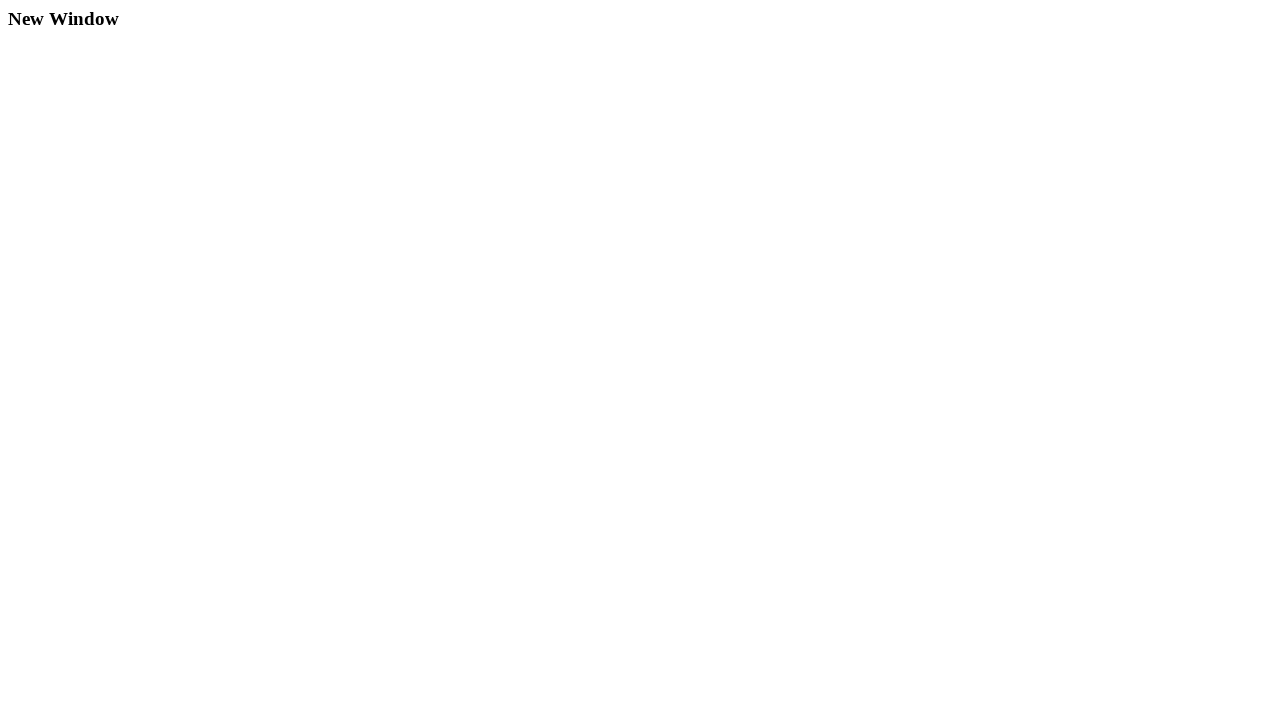

Verified that 2 windows are open
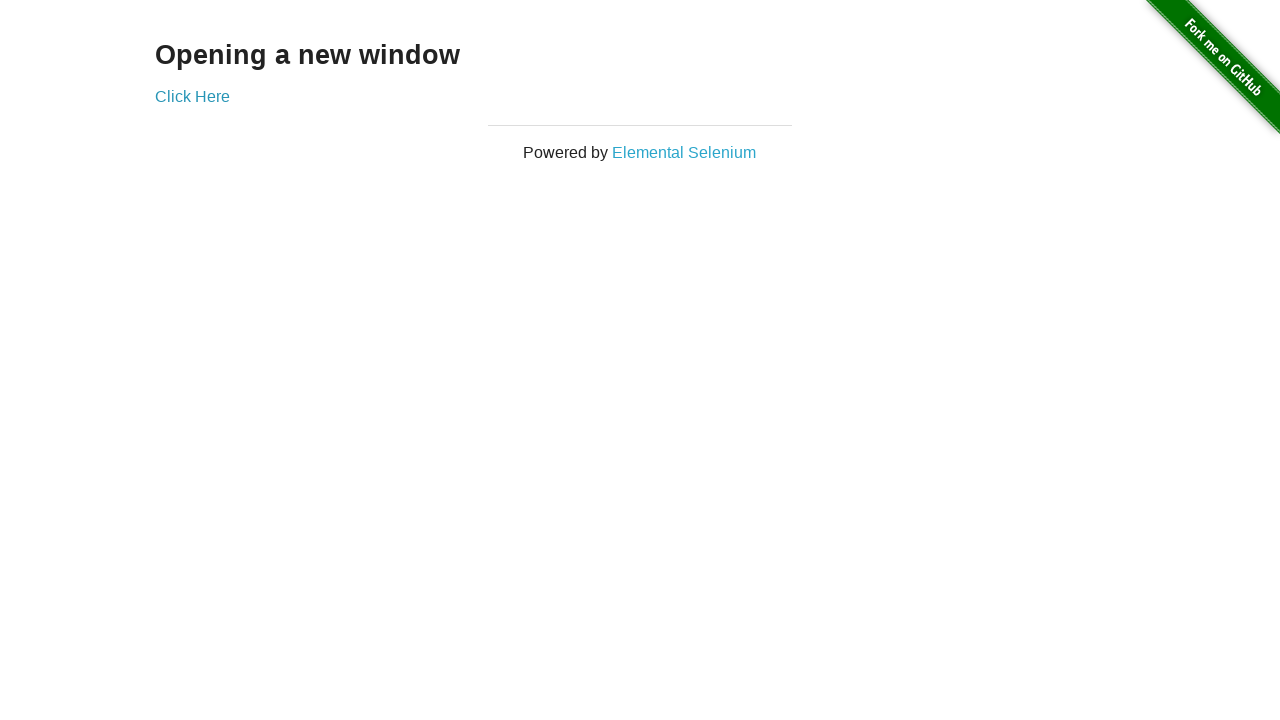

Verified that 'New Window' text is present in new window
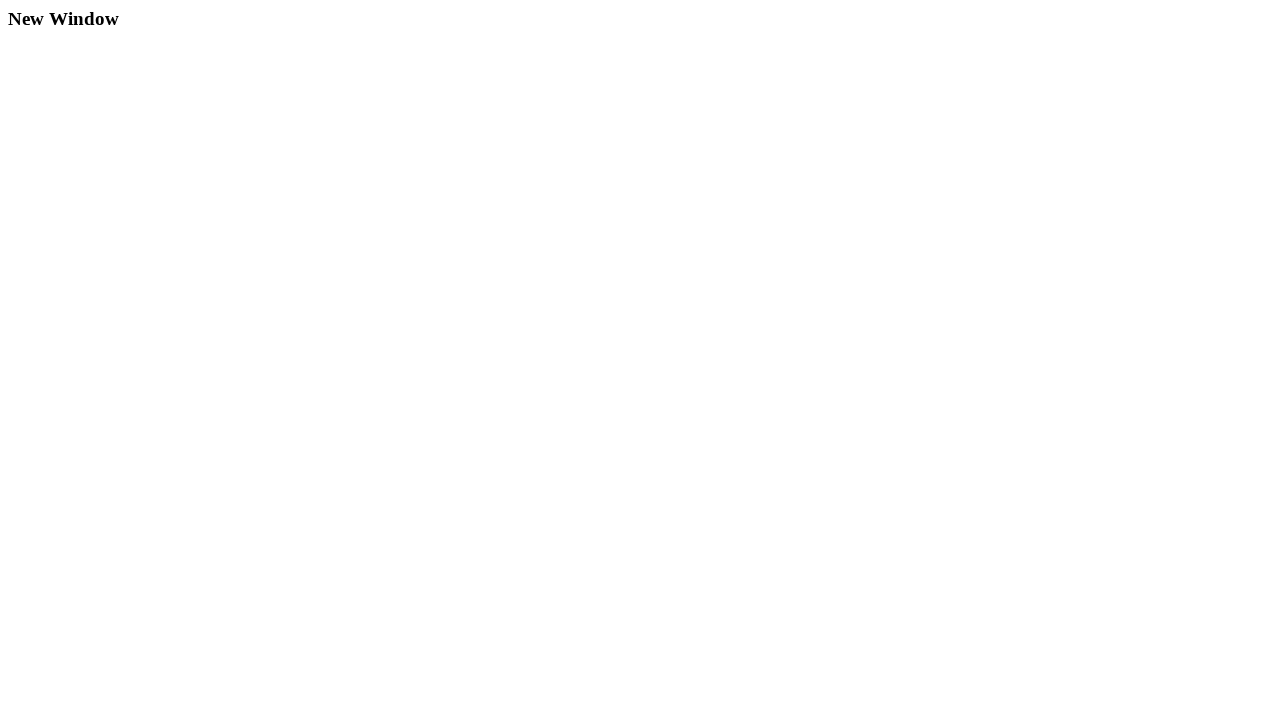

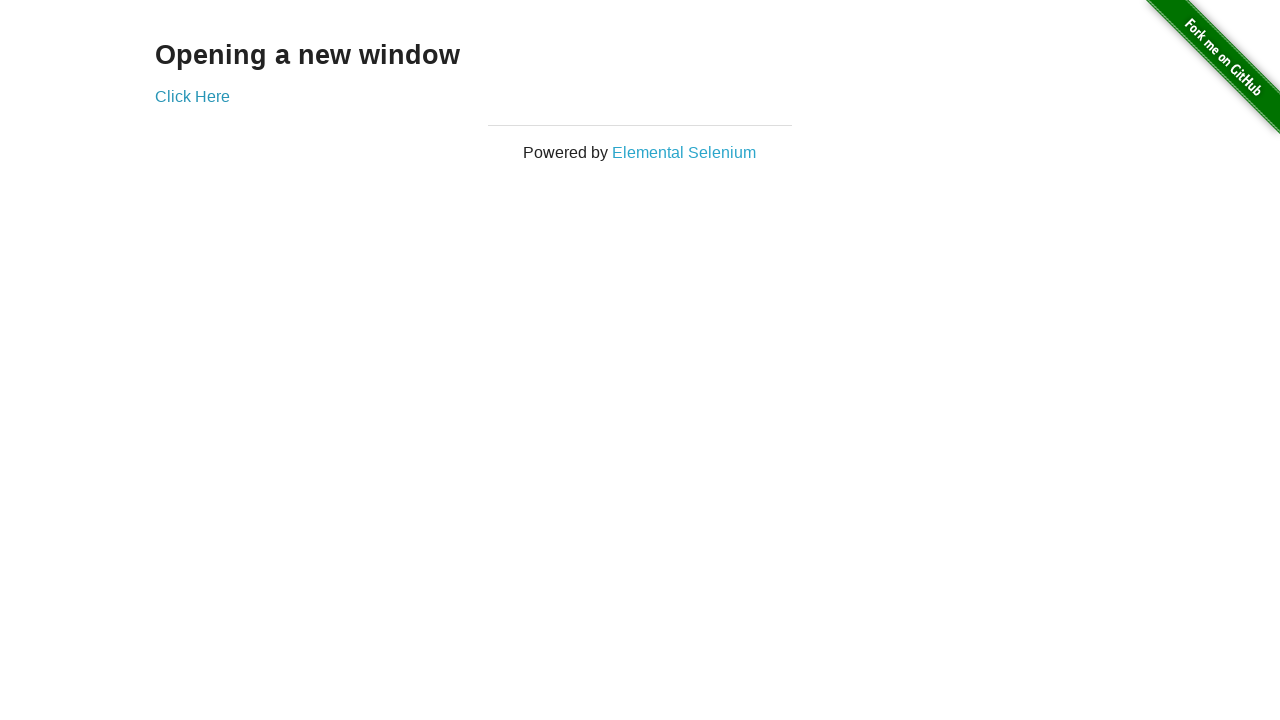